Tests that edits are cancelled when pressing Escape key

Starting URL: https://demo.playwright.dev/todomvc

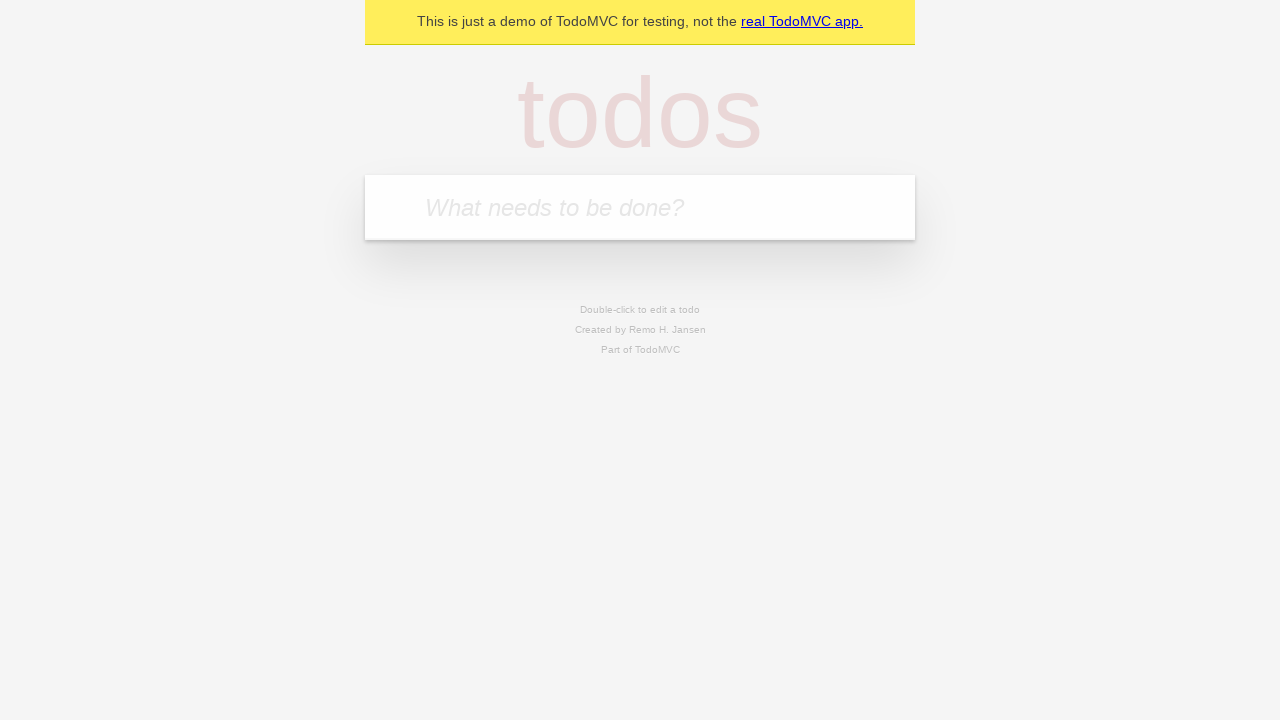

Filled todo input with 'buy some cheese' on internal:attr=[placeholder="What needs to be done?"i]
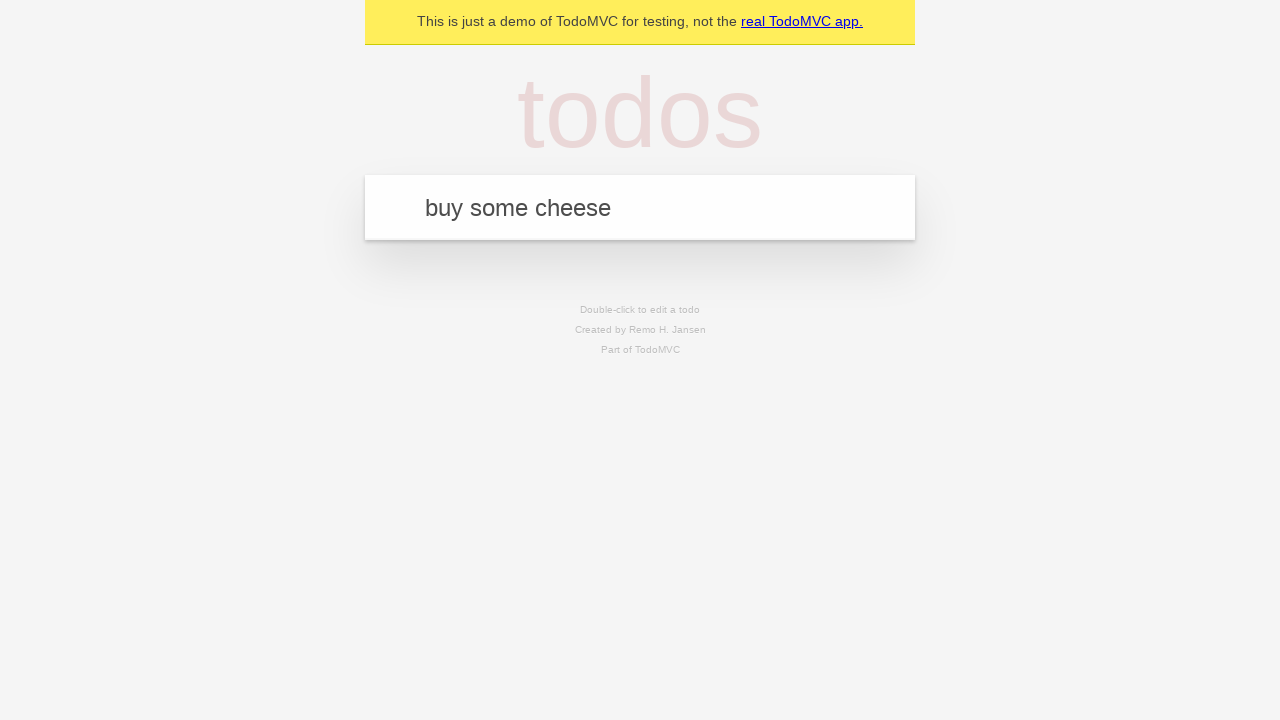

Pressed Enter to create first todo item on internal:attr=[placeholder="What needs to be done?"i]
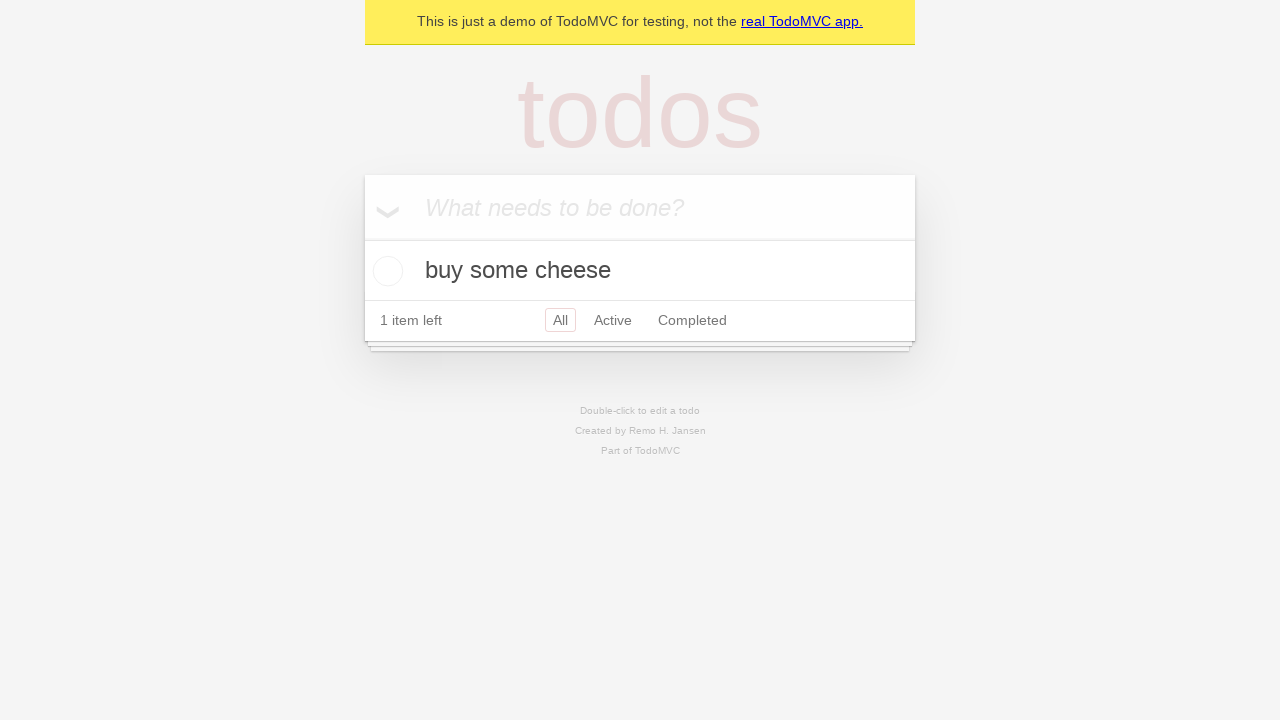

Filled todo input with 'feed the cat' on internal:attr=[placeholder="What needs to be done?"i]
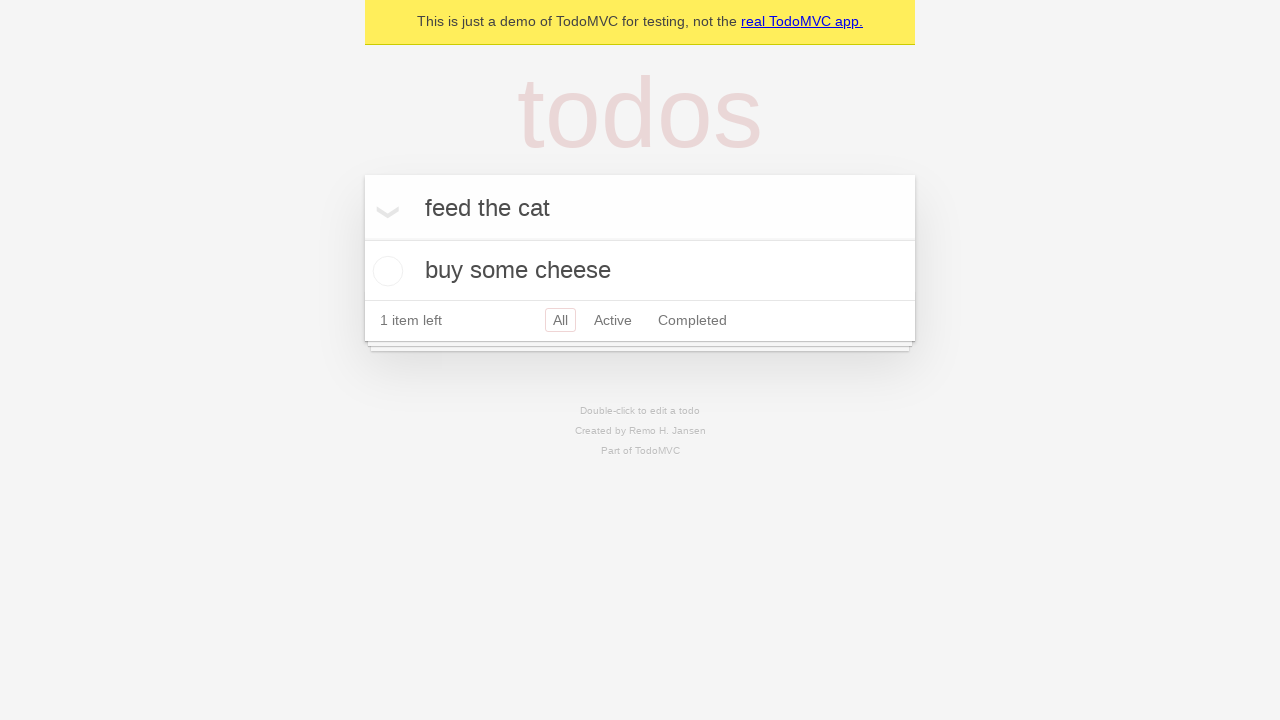

Pressed Enter to create second todo item on internal:attr=[placeholder="What needs to be done?"i]
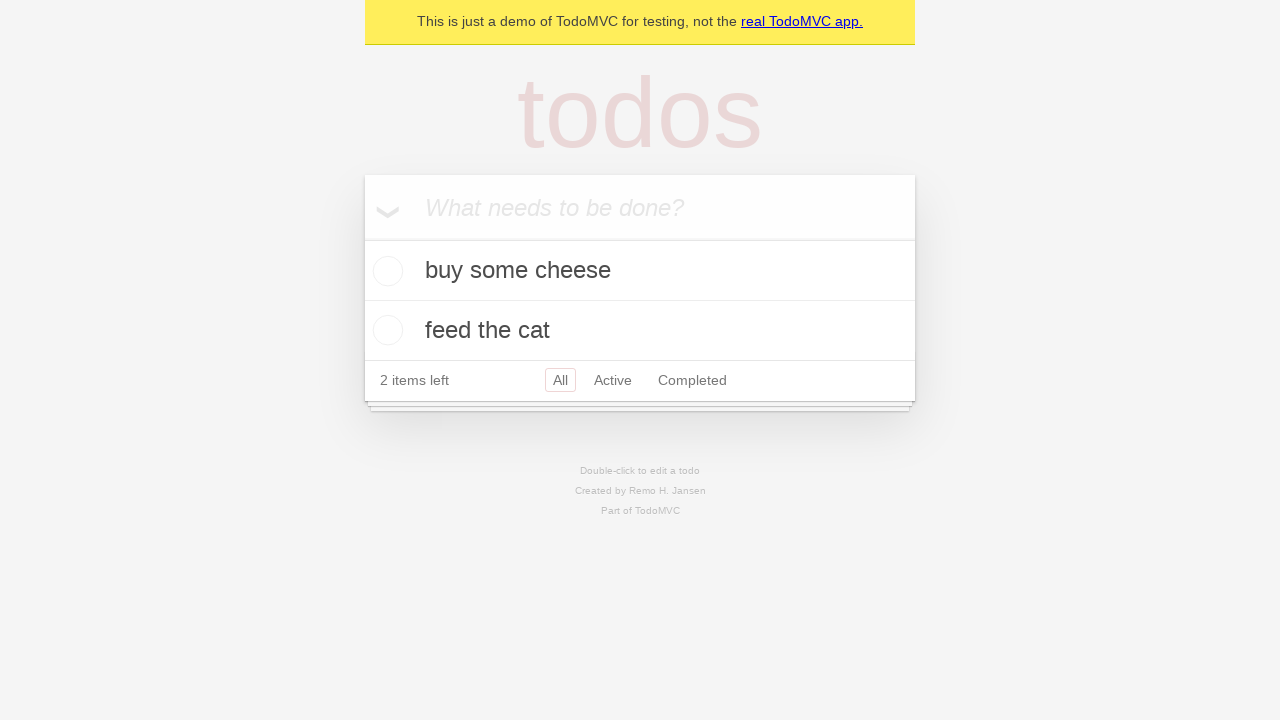

Filled todo input with 'book a doctors appointment' on internal:attr=[placeholder="What needs to be done?"i]
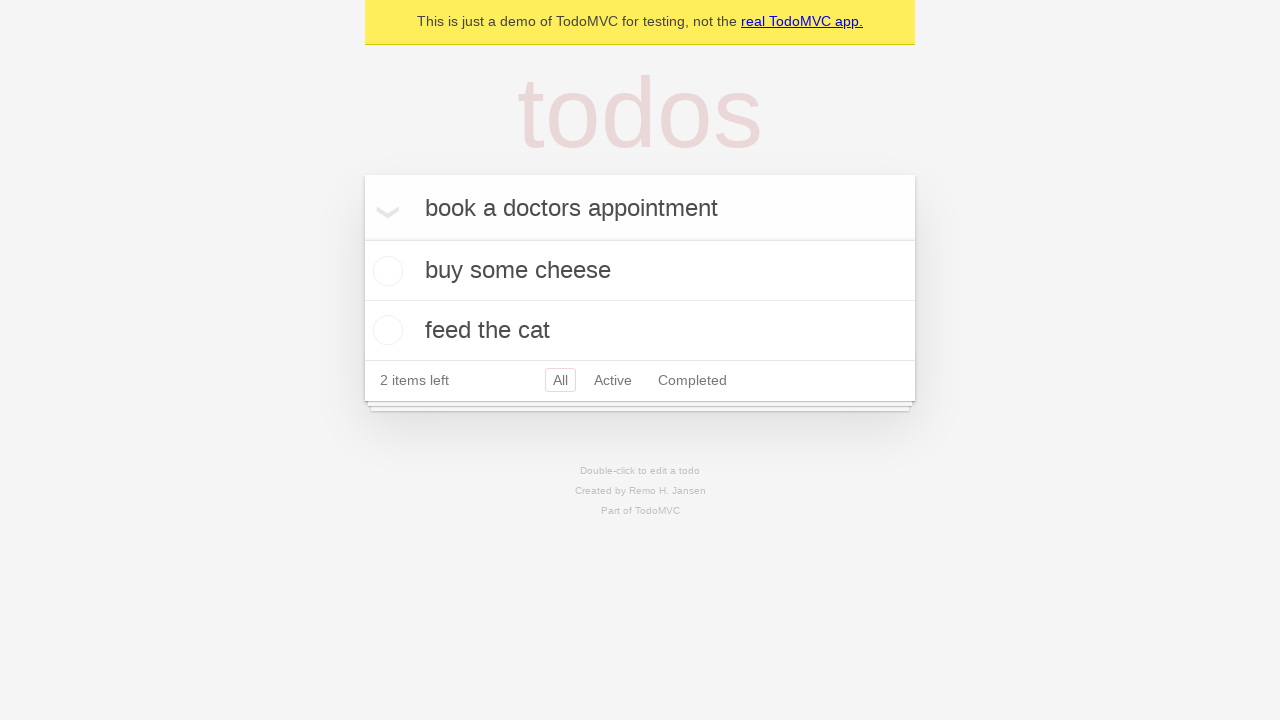

Pressed Enter to create third todo item on internal:attr=[placeholder="What needs to be done?"i]
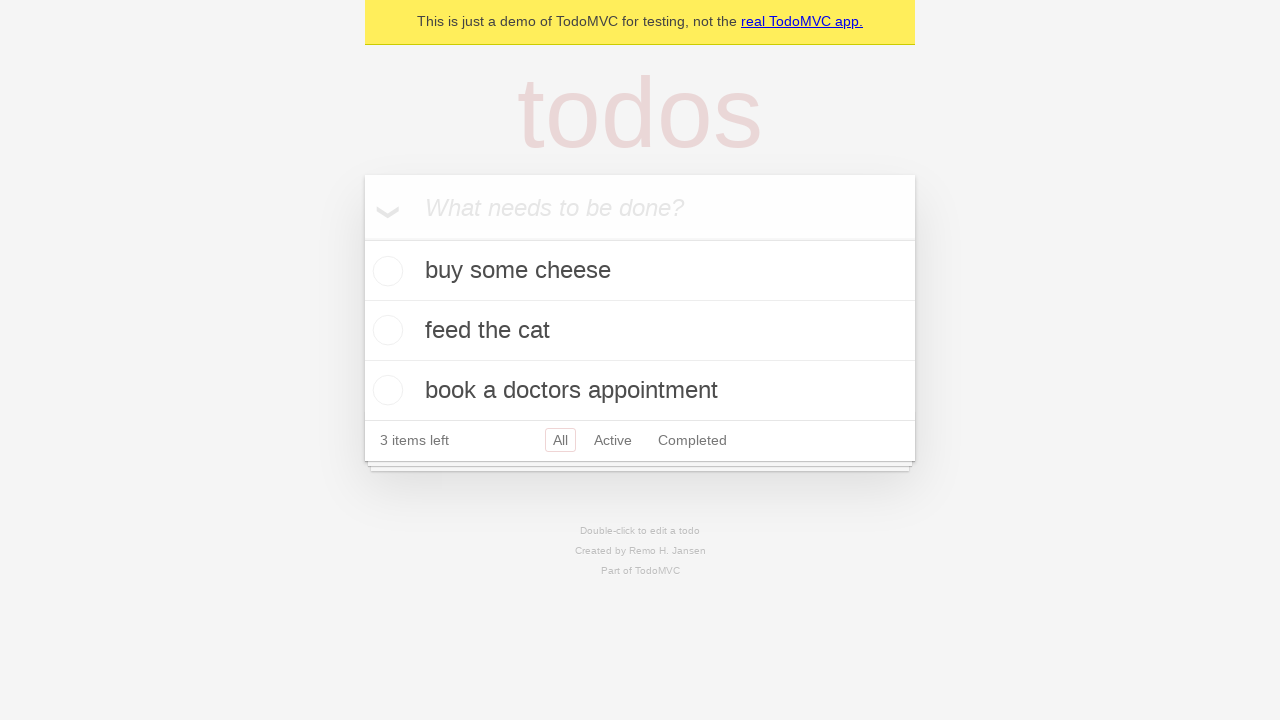

Double-clicked second todo item to enter edit mode at (640, 331) on internal:testid=[data-testid="todo-item"s] >> nth=1
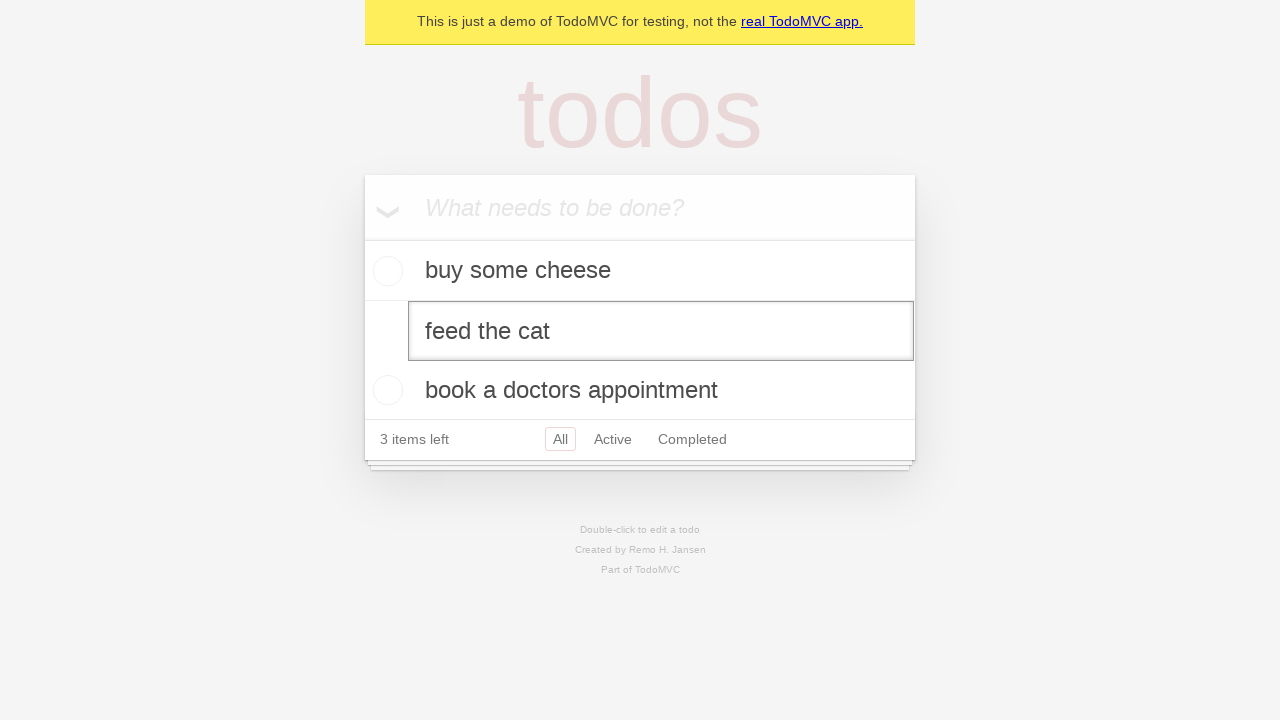

Filled edit textbox with 'buy some sausages' on internal:testid=[data-testid="todo-item"s] >> nth=1 >> internal:role=textbox[nam
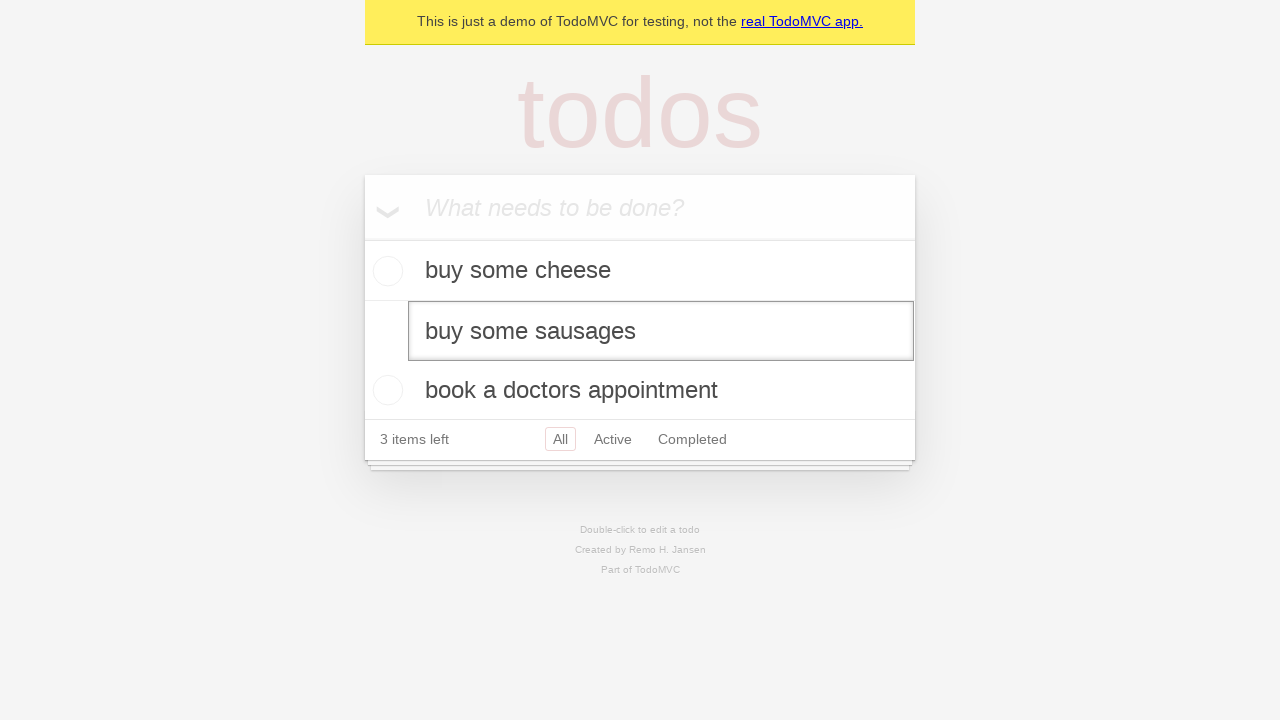

Pressed Escape to cancel edit and verify changes are discarded on internal:testid=[data-testid="todo-item"s] >> nth=1 >> internal:role=textbox[nam
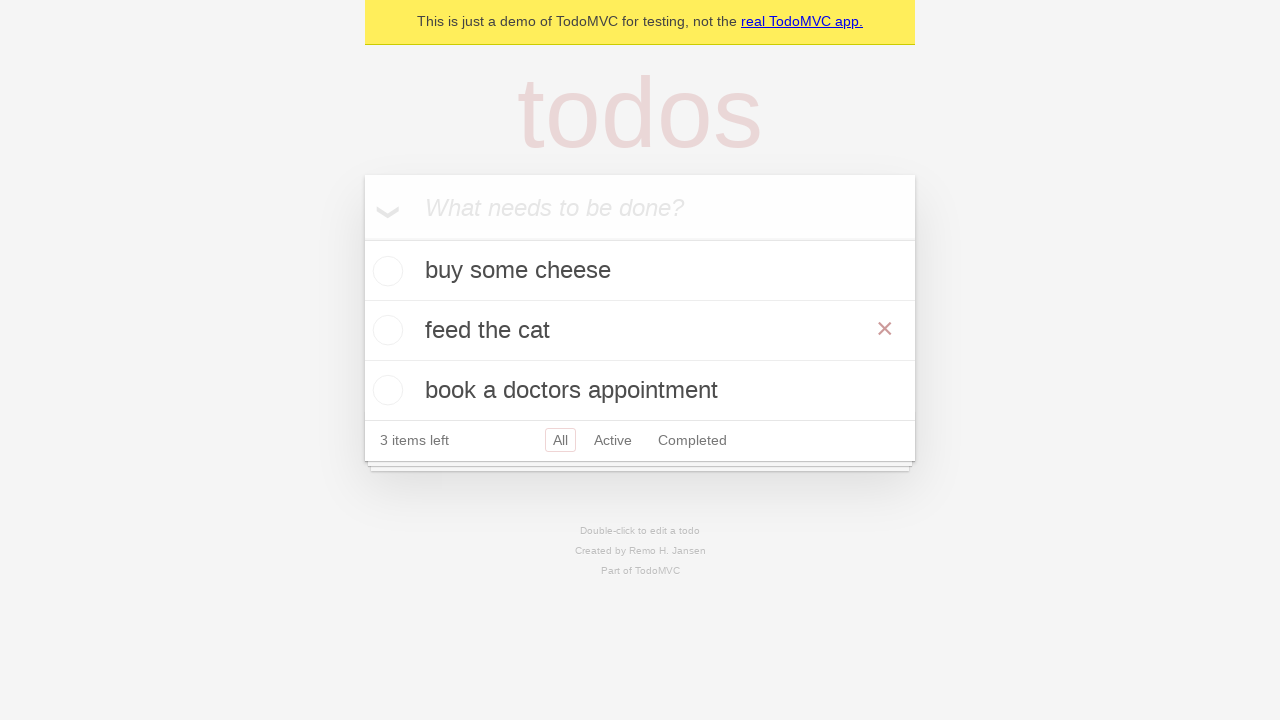

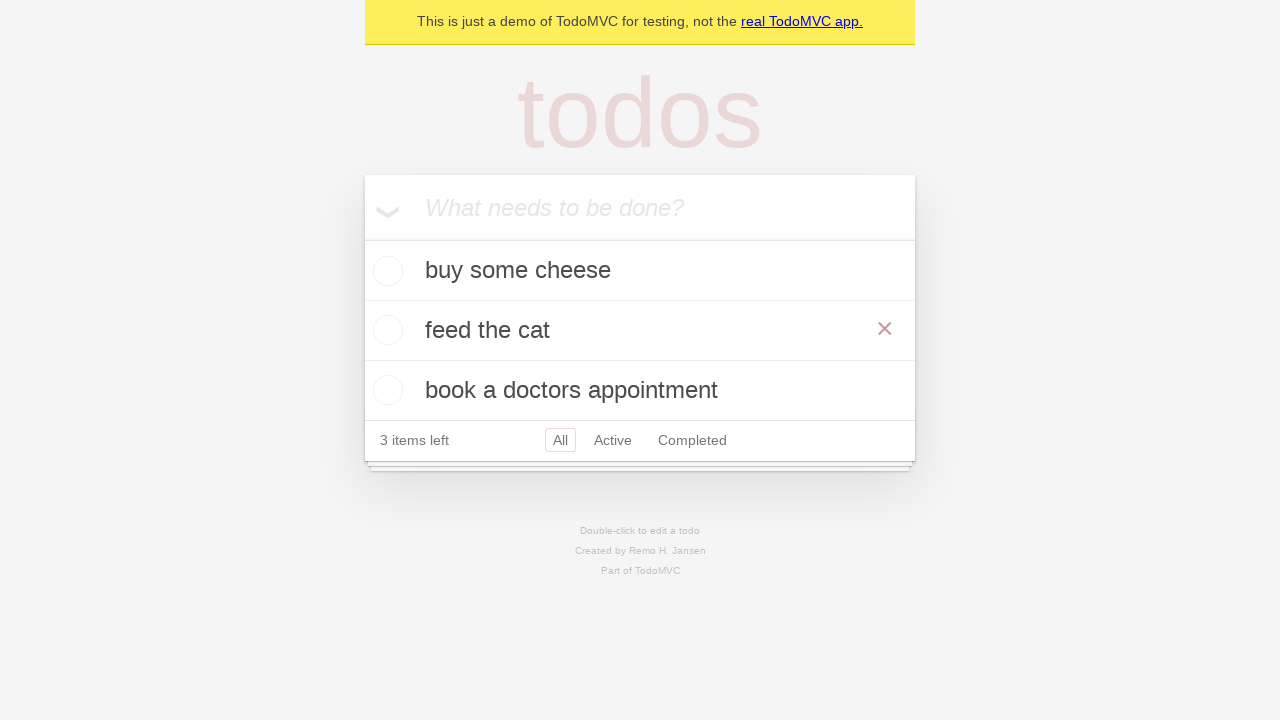